Tests multiple window handling by opening footer links in new tabs, iterating through windows, and interacting with a dropdown on the main page

Starting URL: https://rahulshettyacademy.com/AutomationPractice/

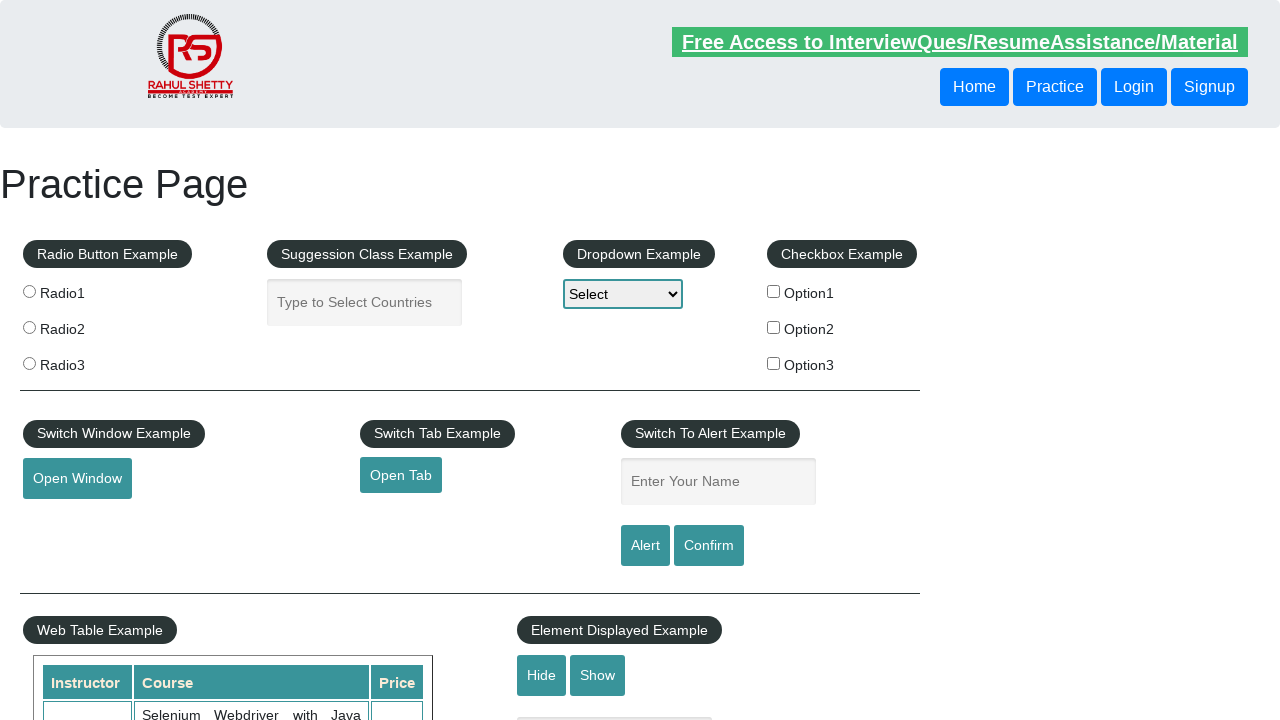

Located all links on the page
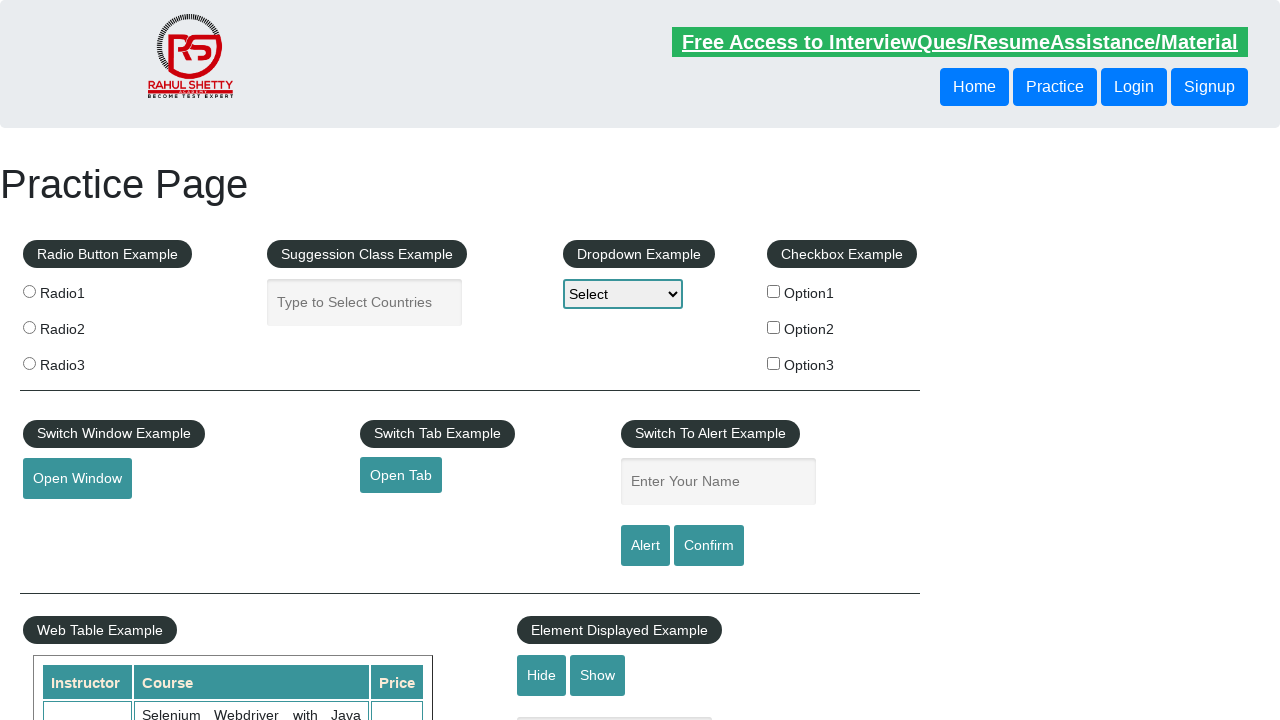

Located footer element
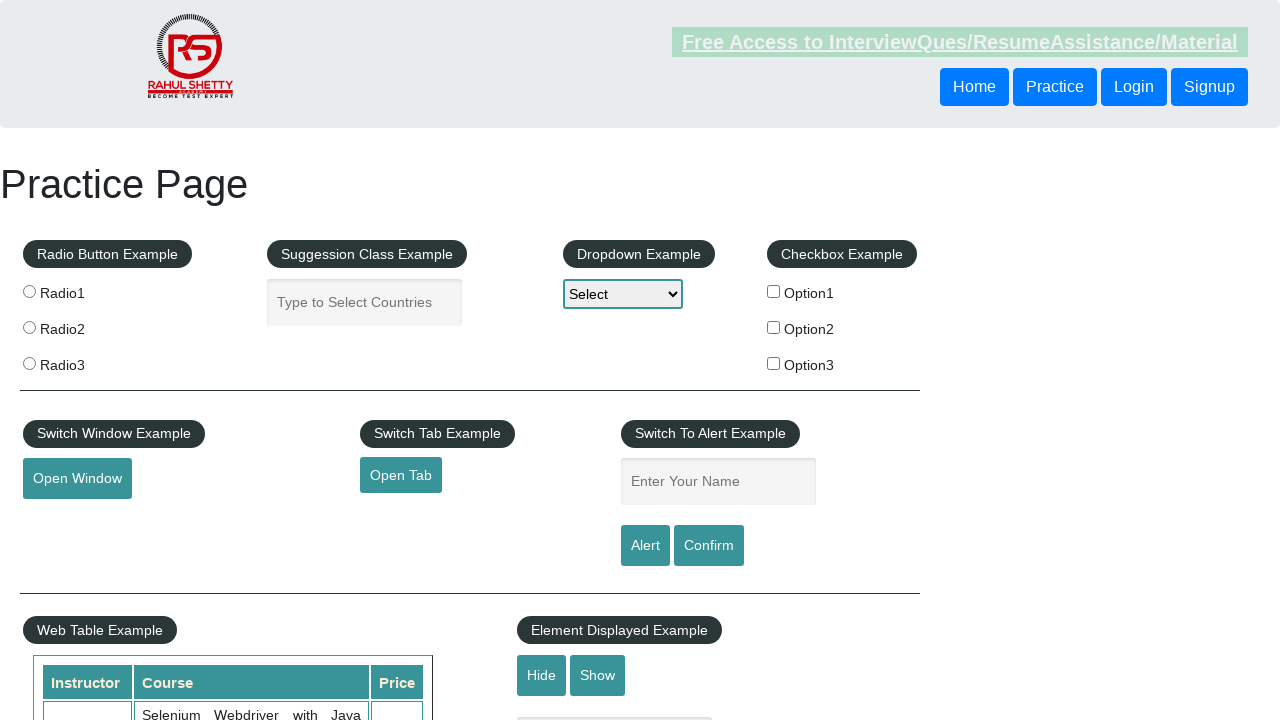

Located all footer links
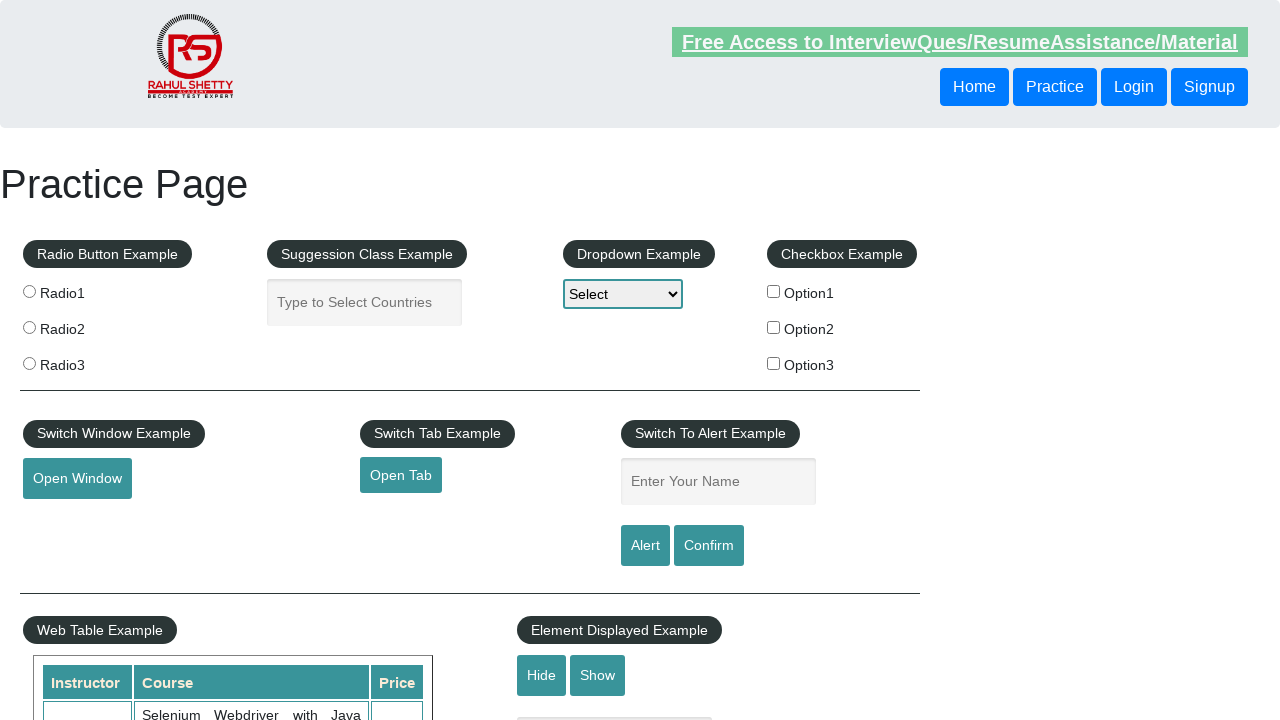

Located third column in footer
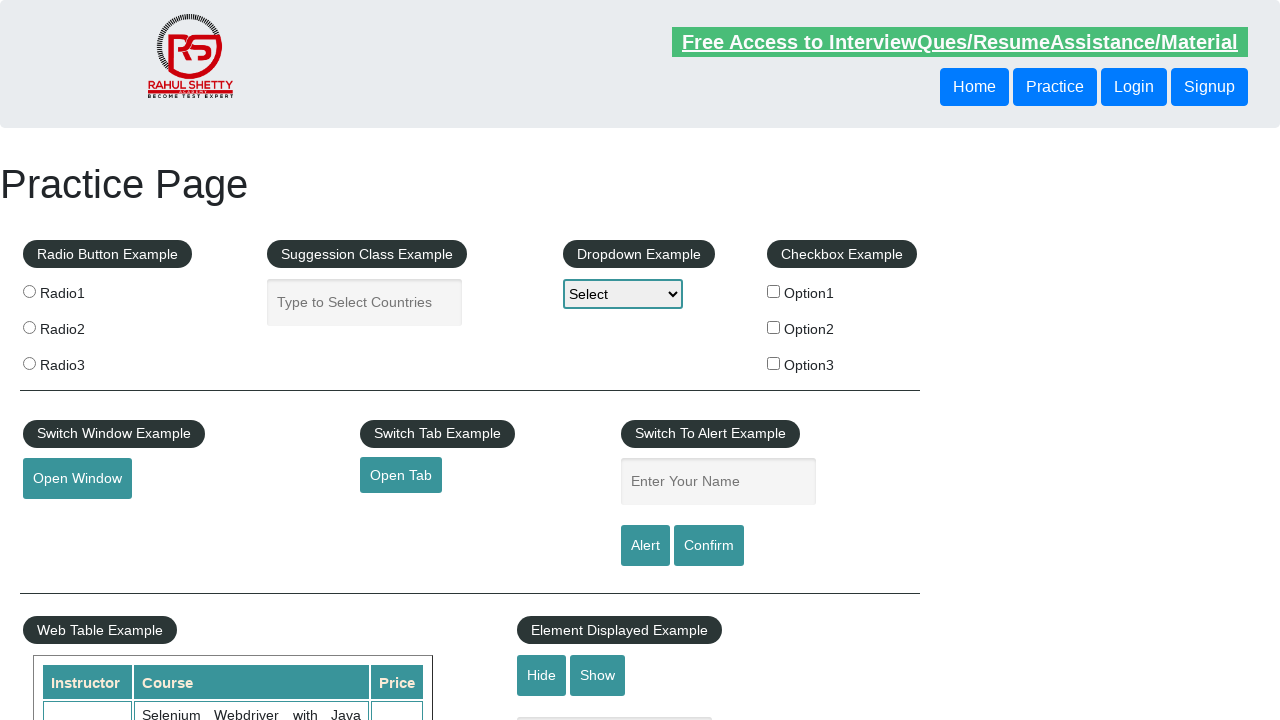

Located all links in third column
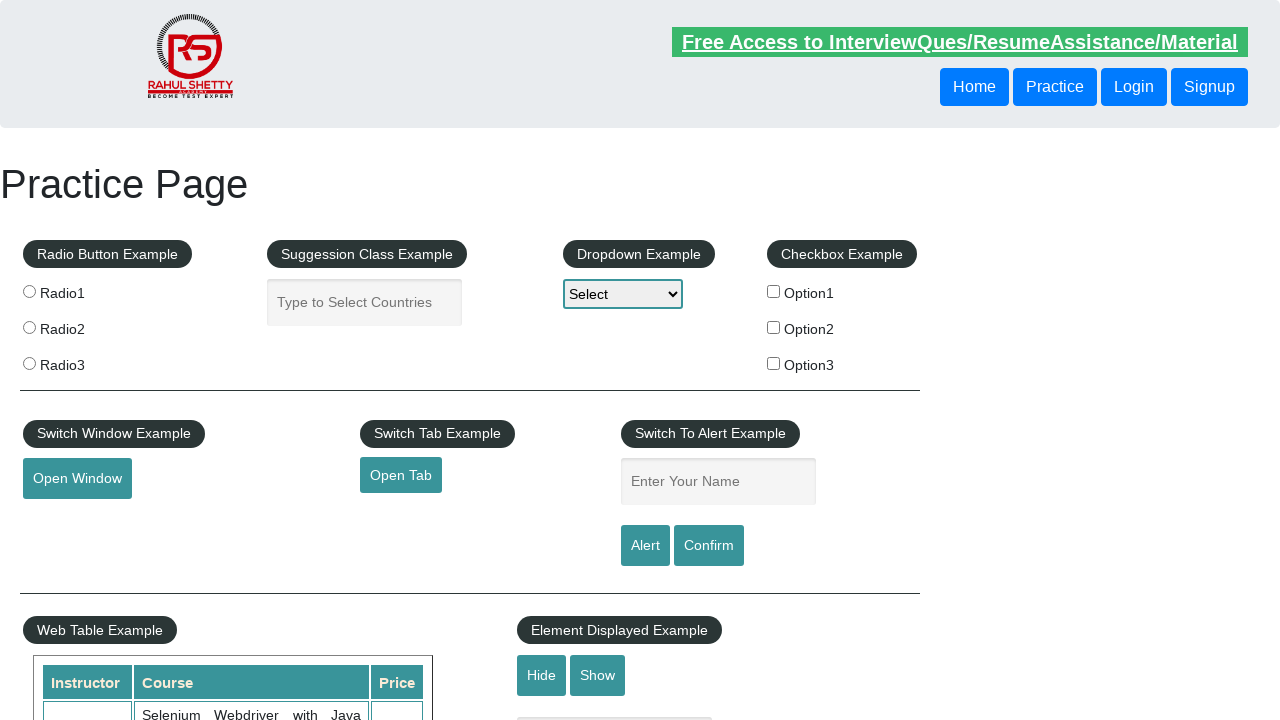

Opened third column link 1 in new tab using Ctrl+Click at (808, 520) on xpath=//*[@id="gf-BIG"]/table/tbody/tr/td[3]/ul >> a >> nth=1
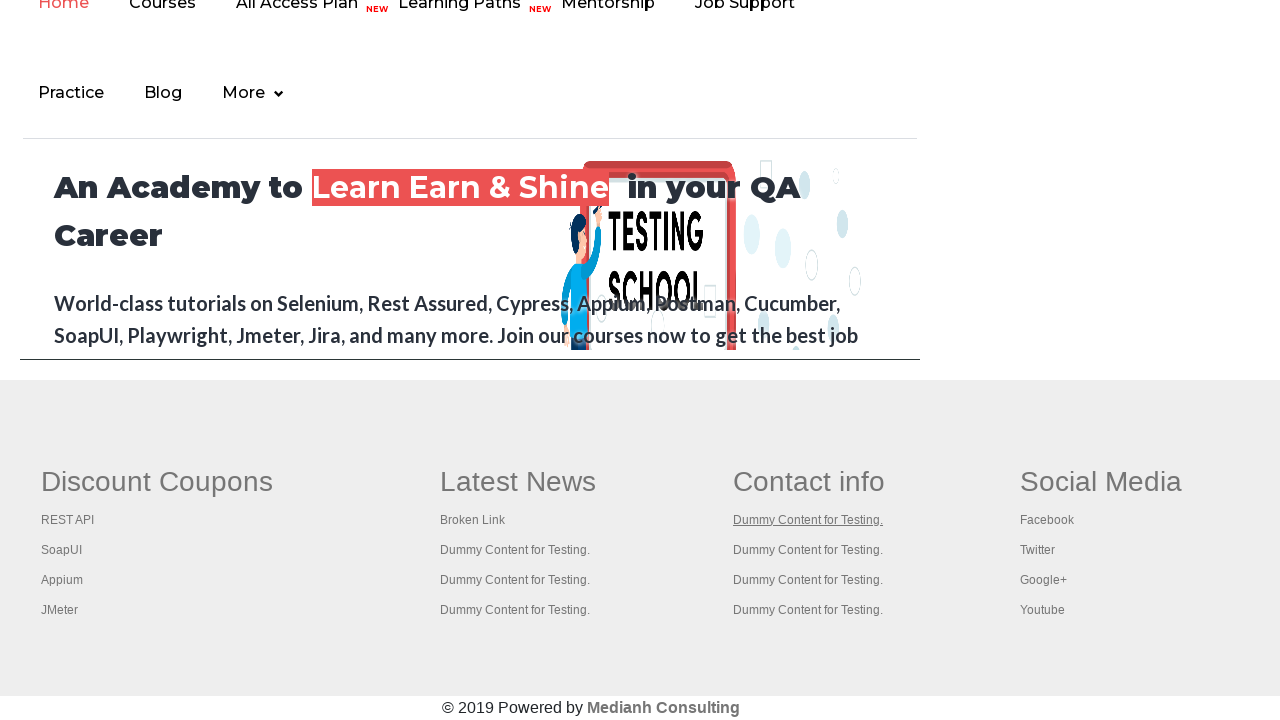

Opened third column link 2 in new tab using Ctrl+Click at (808, 550) on xpath=//*[@id="gf-BIG"]/table/tbody/tr/td[3]/ul >> a >> nth=2
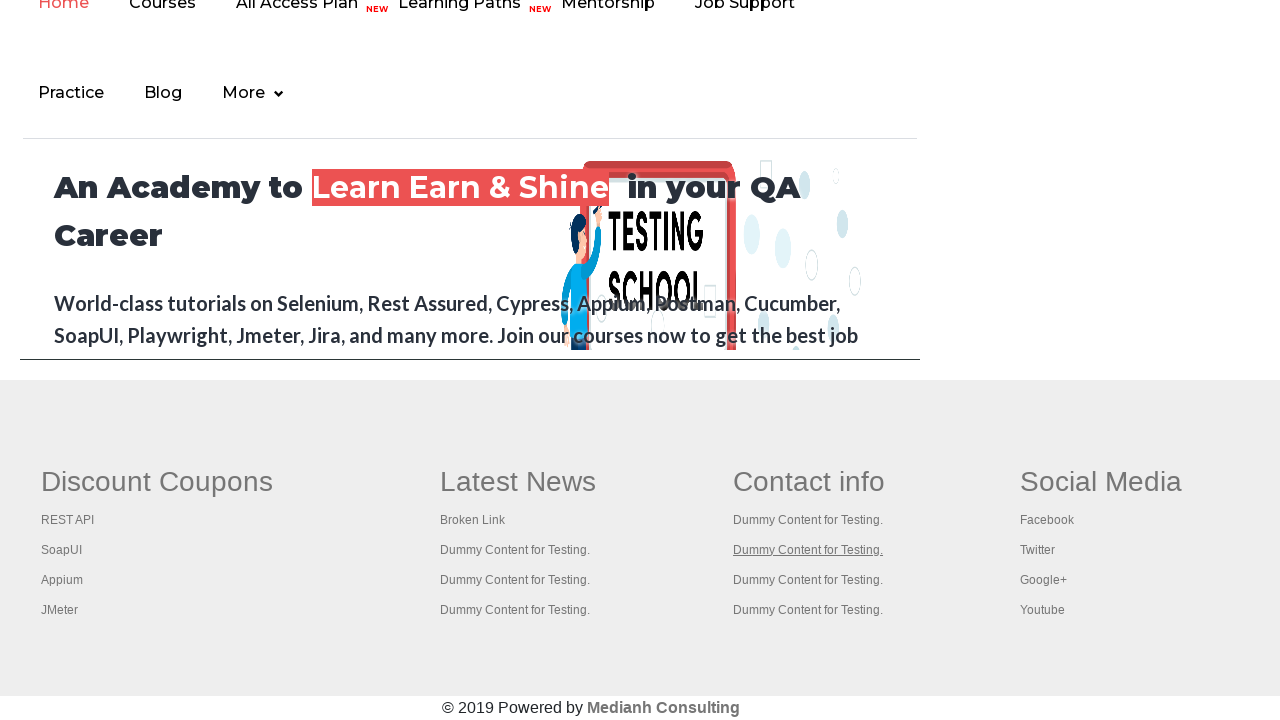

Opened third column link 3 in new tab using Ctrl+Click at (808, 580) on xpath=//*[@id="gf-BIG"]/table/tbody/tr/td[3]/ul >> a >> nth=3
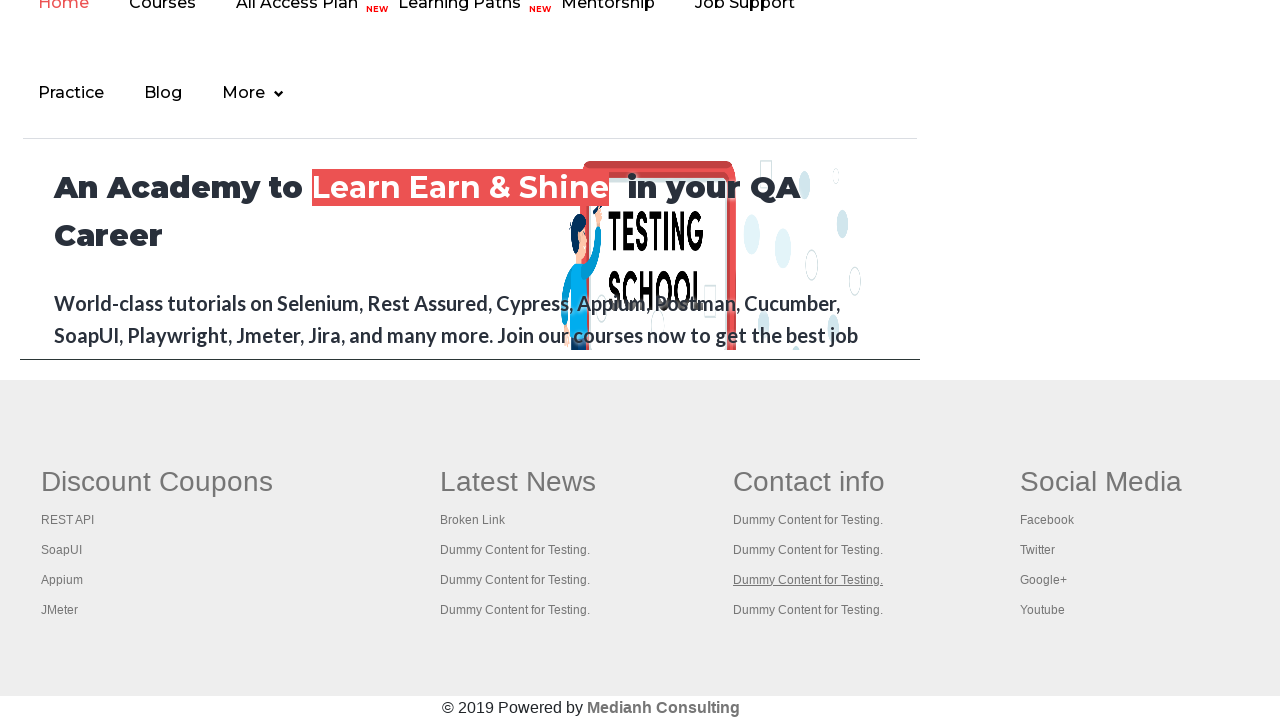

Opened third column link 4 in new tab using Ctrl+Click at (808, 610) on xpath=//*[@id="gf-BIG"]/table/tbody/tr/td[3]/ul >> a >> nth=4
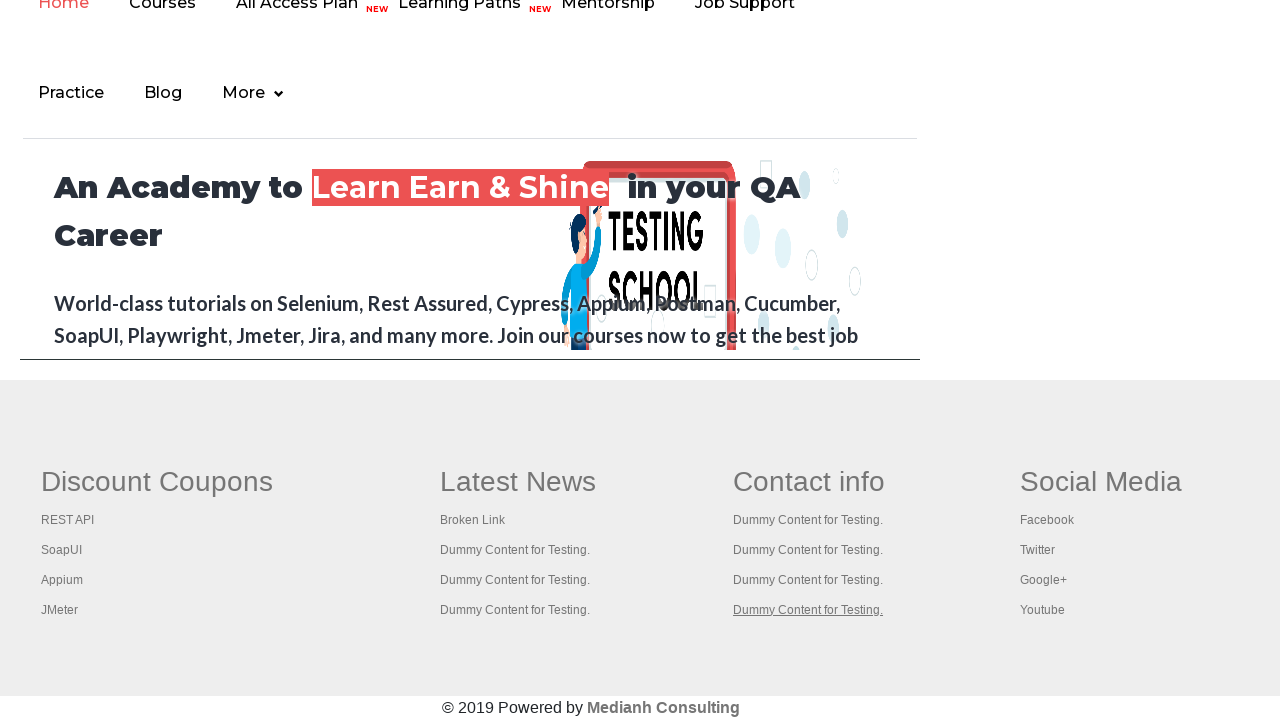

Retrieved all open pages/tabs - Total: 5
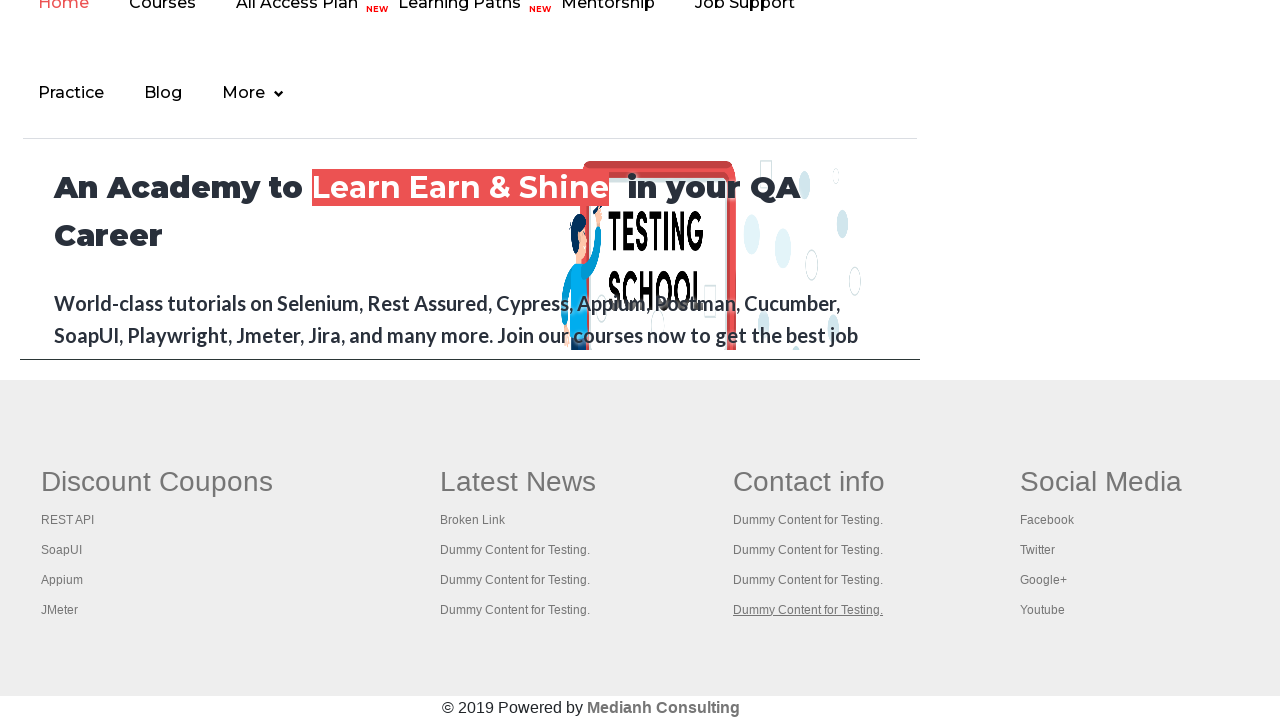

Brought page to front: https://rahulshettyacademy.com/AutomationPractice/
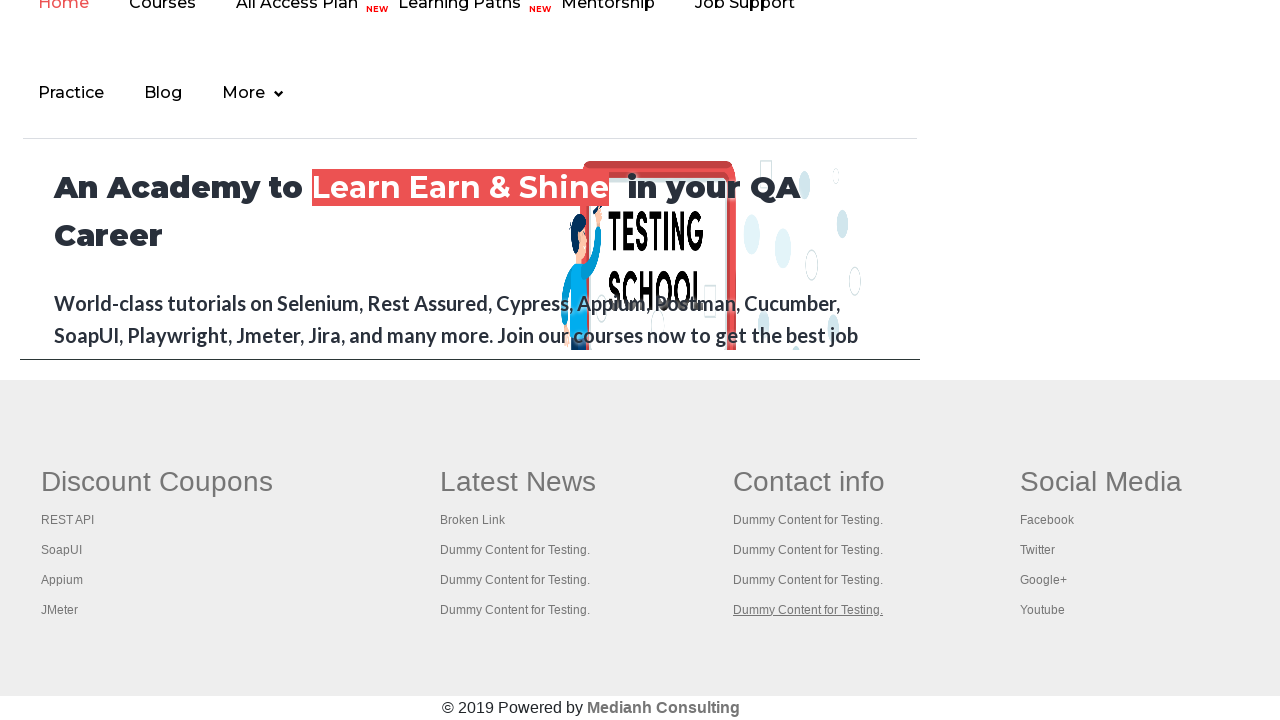

Brought page to front: https://rahulshettyacademy.com/AutomationPractice/#
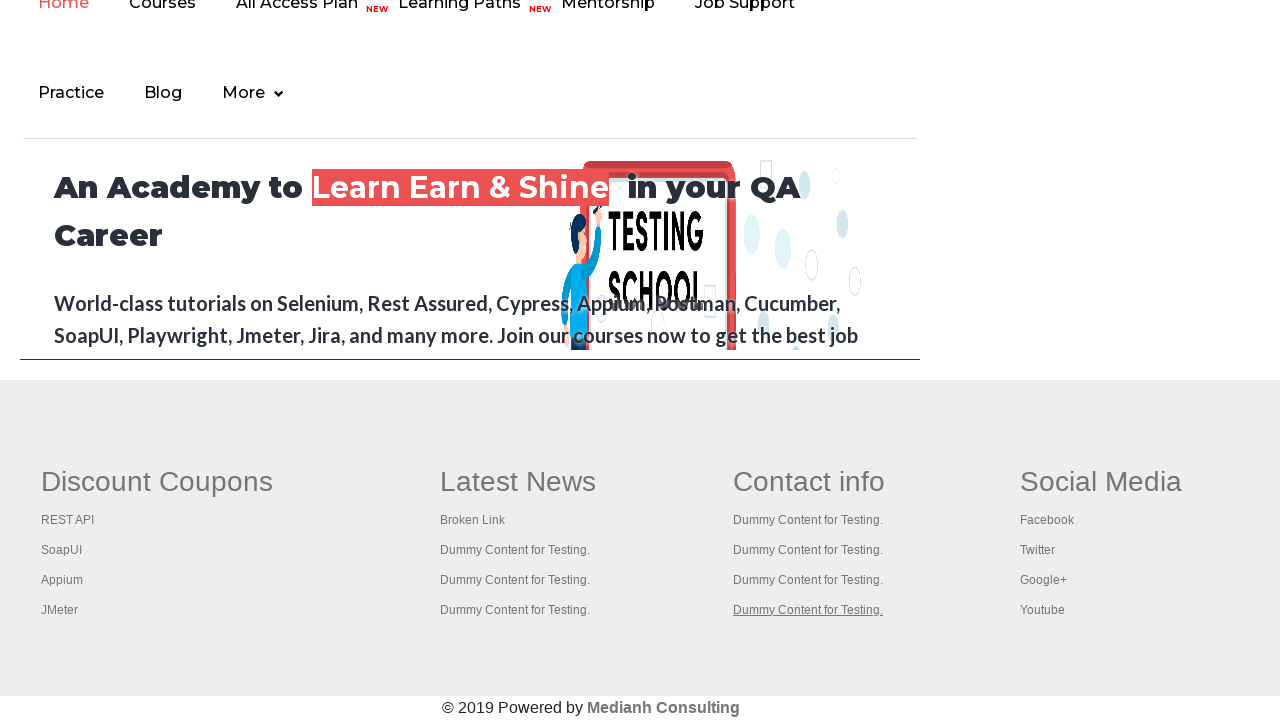

Located dropdown element on main page
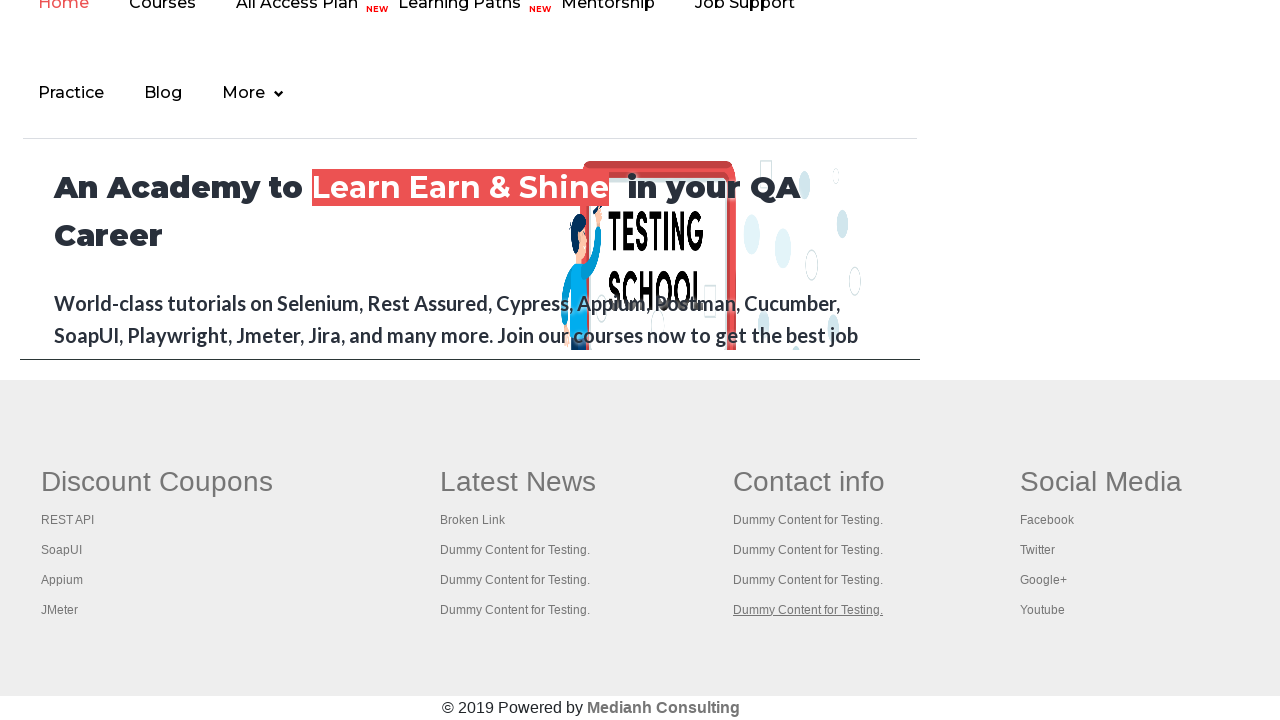

Selected option at index 2 from dropdown on xpath=//*[@id="dropdown-class-example"]
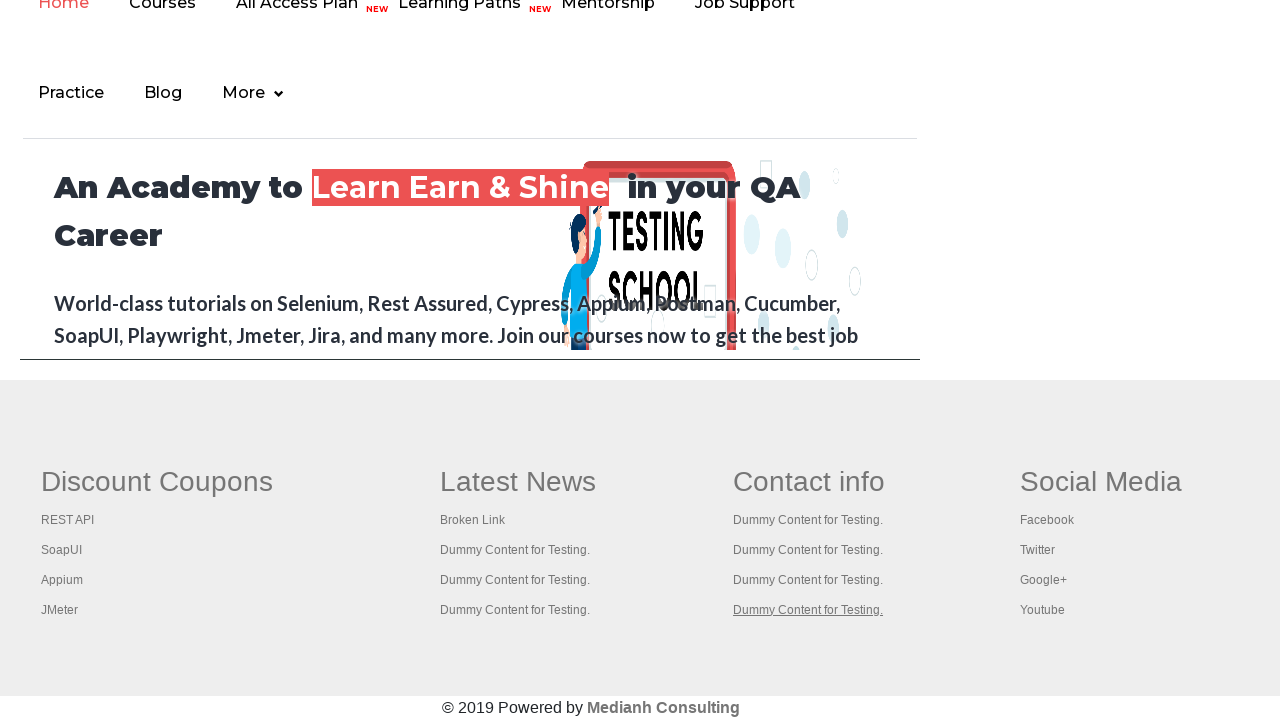

Brought page to front: https://rahulshettyacademy.com/AutomationPractice/#
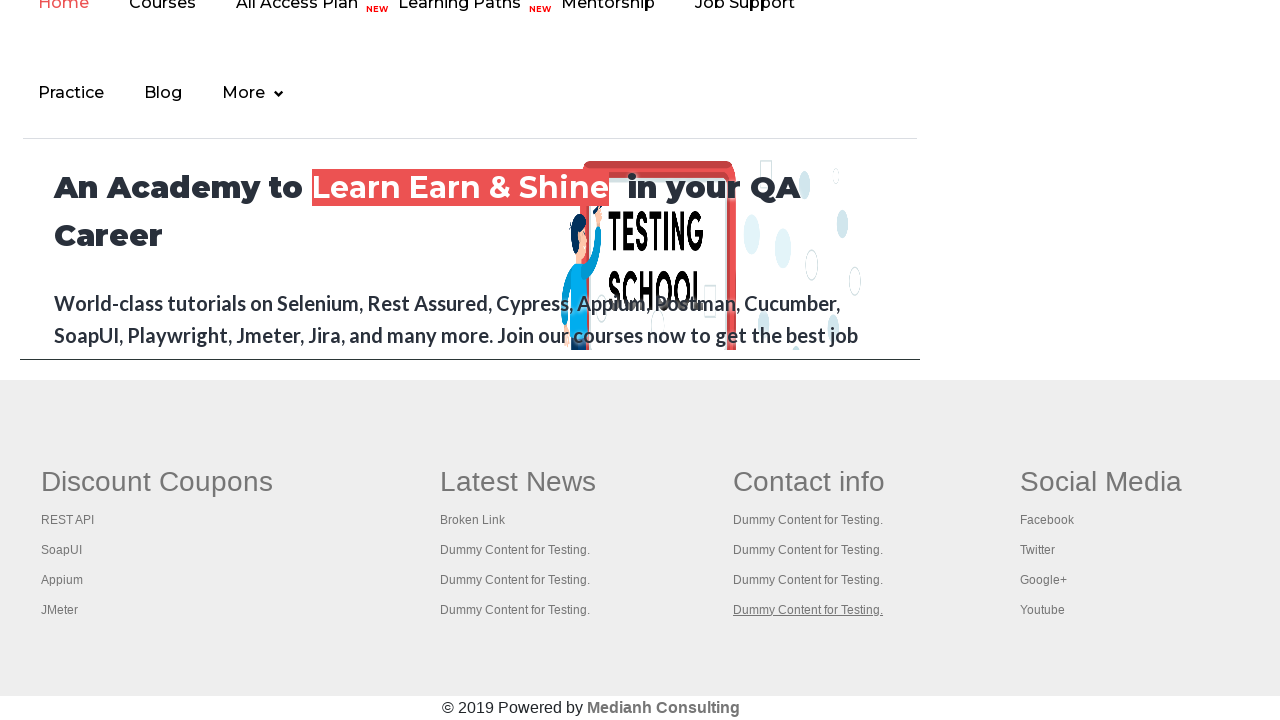

Located dropdown element on main page
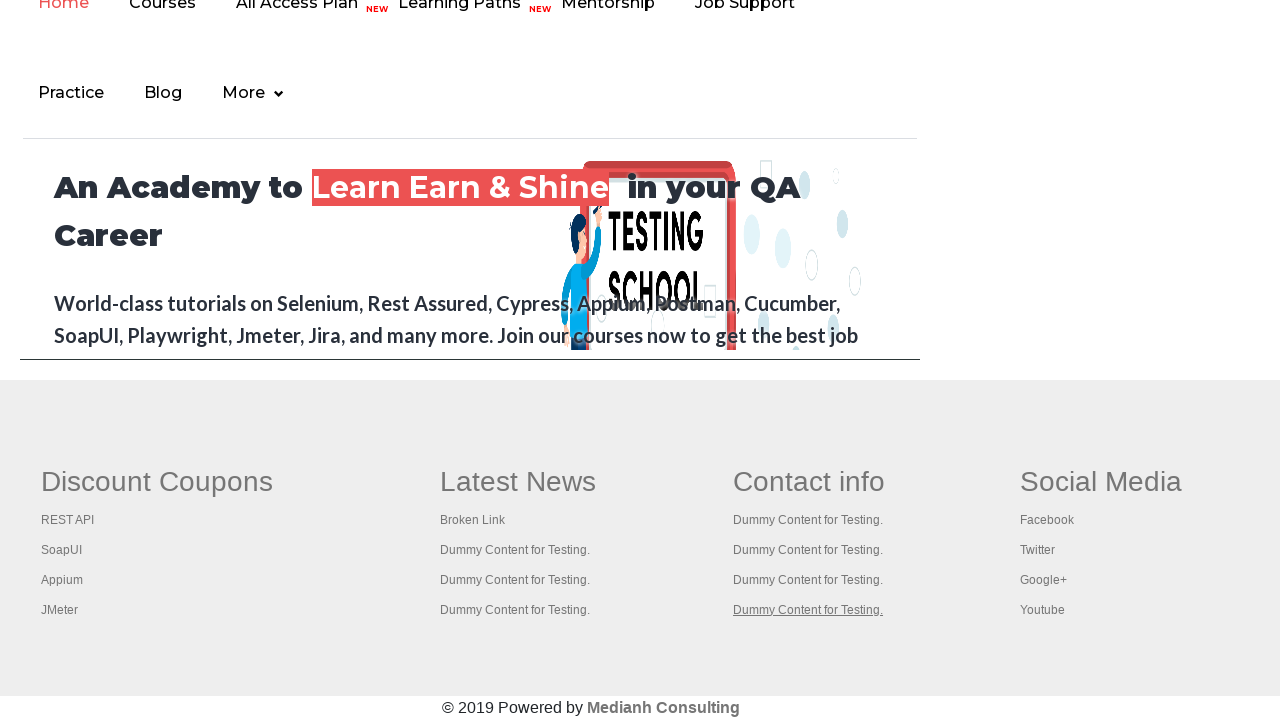

Selected option at index 2 from dropdown on xpath=//*[@id="dropdown-class-example"]
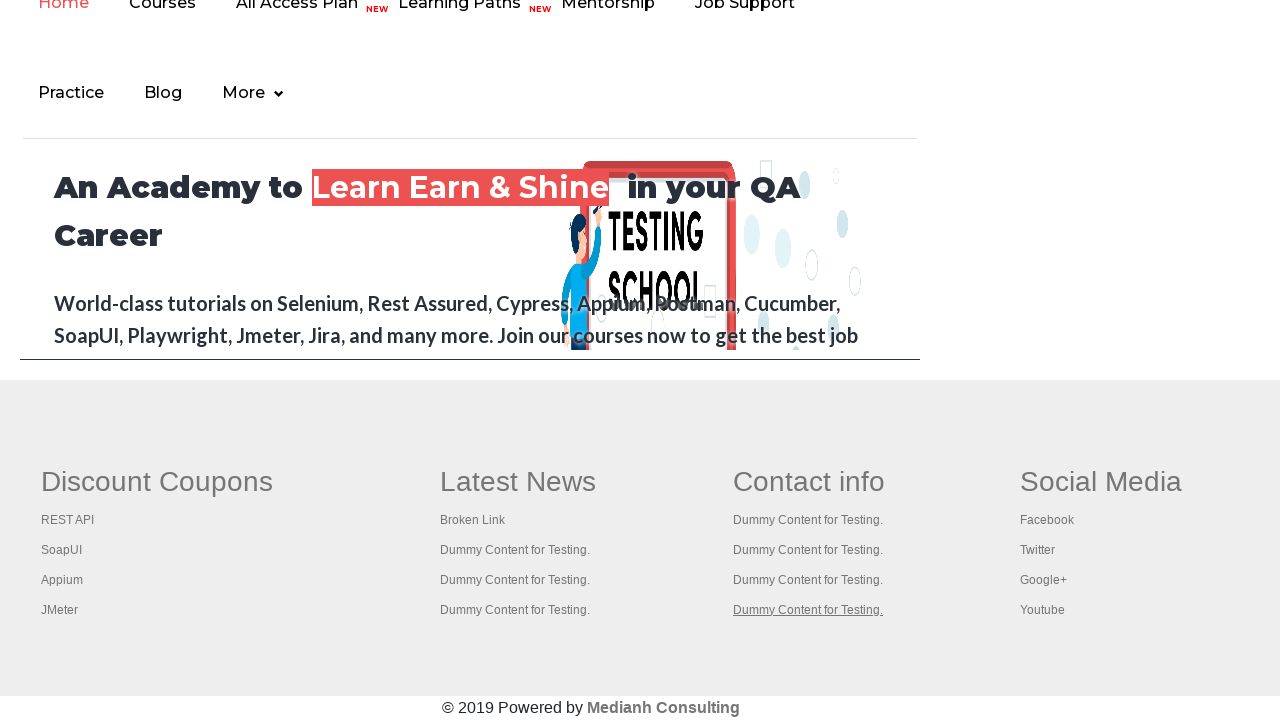

Brought page to front: https://rahulshettyacademy.com/AutomationPractice/#
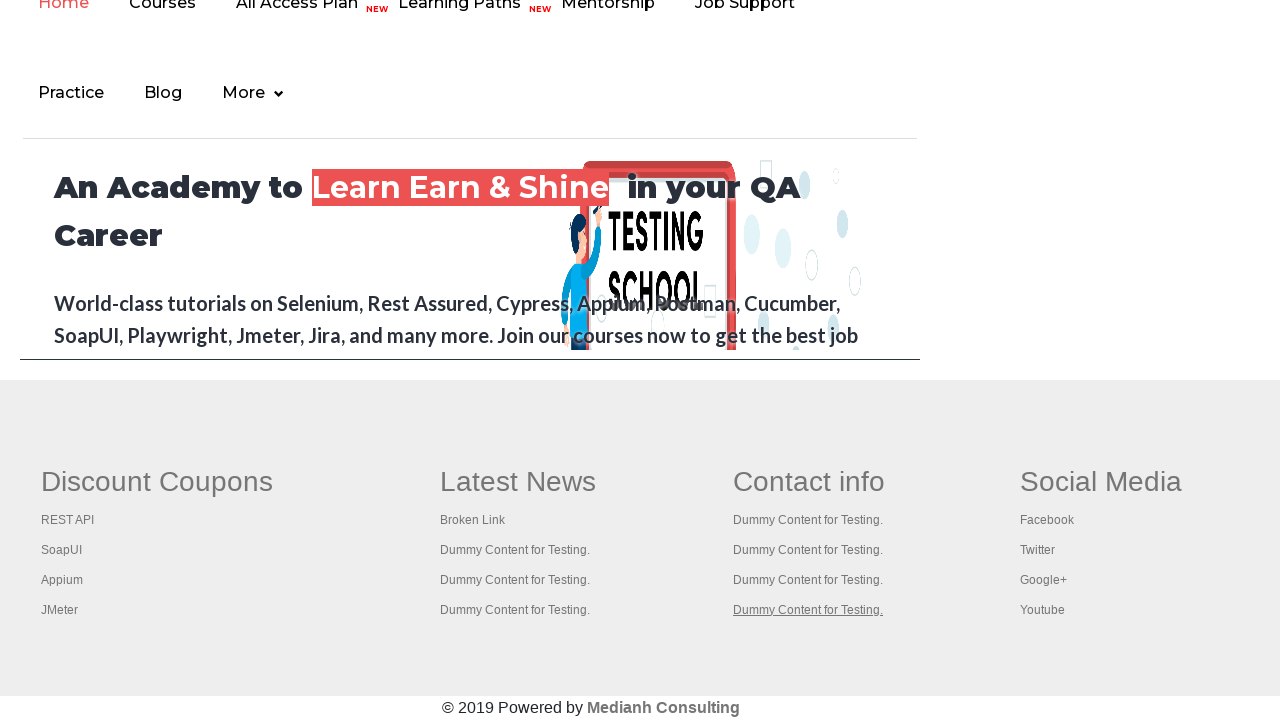

Located dropdown element on main page
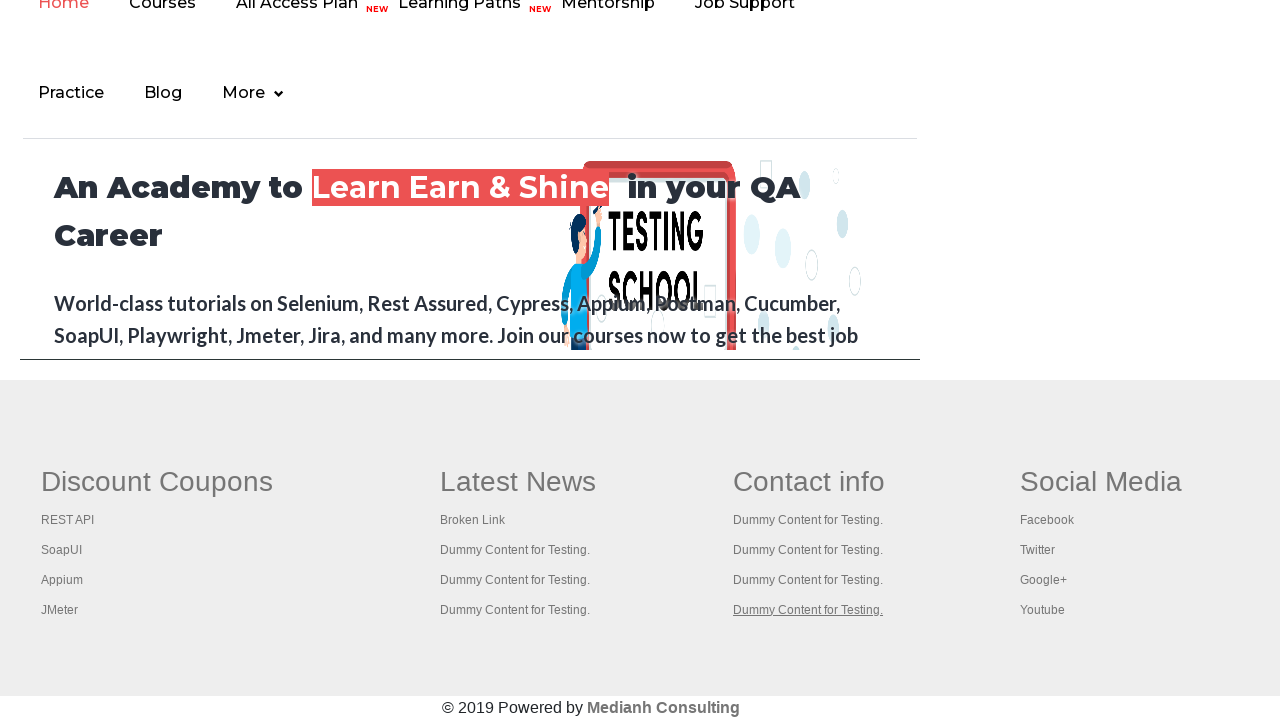

Selected option at index 2 from dropdown on xpath=//*[@id="dropdown-class-example"]
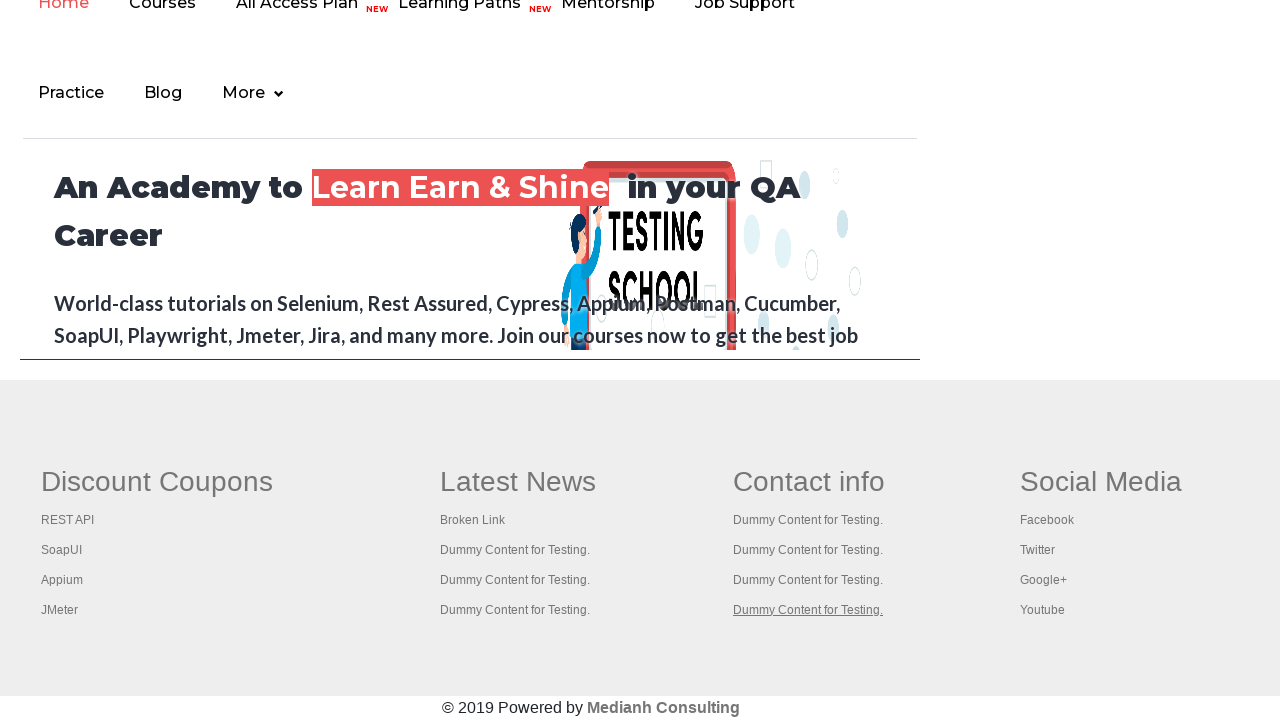

Brought page to front: https://rahulshettyacademy.com/AutomationPractice/#
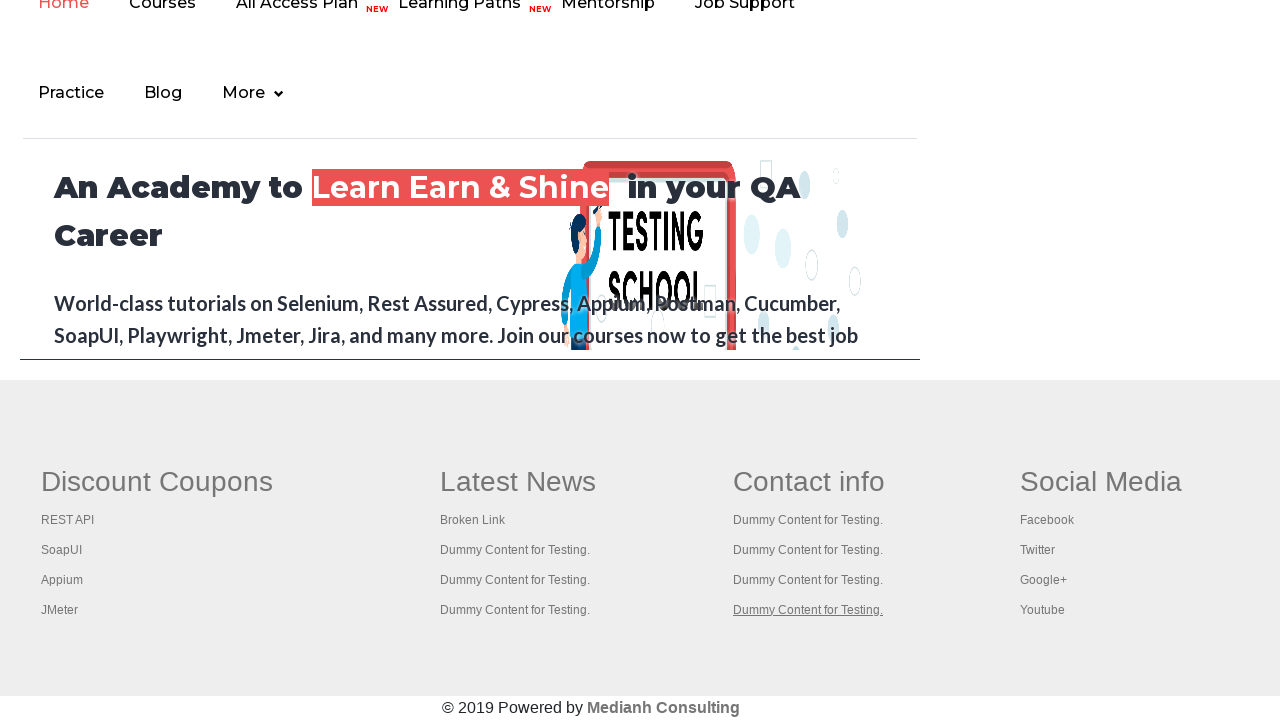

Located dropdown element on main page
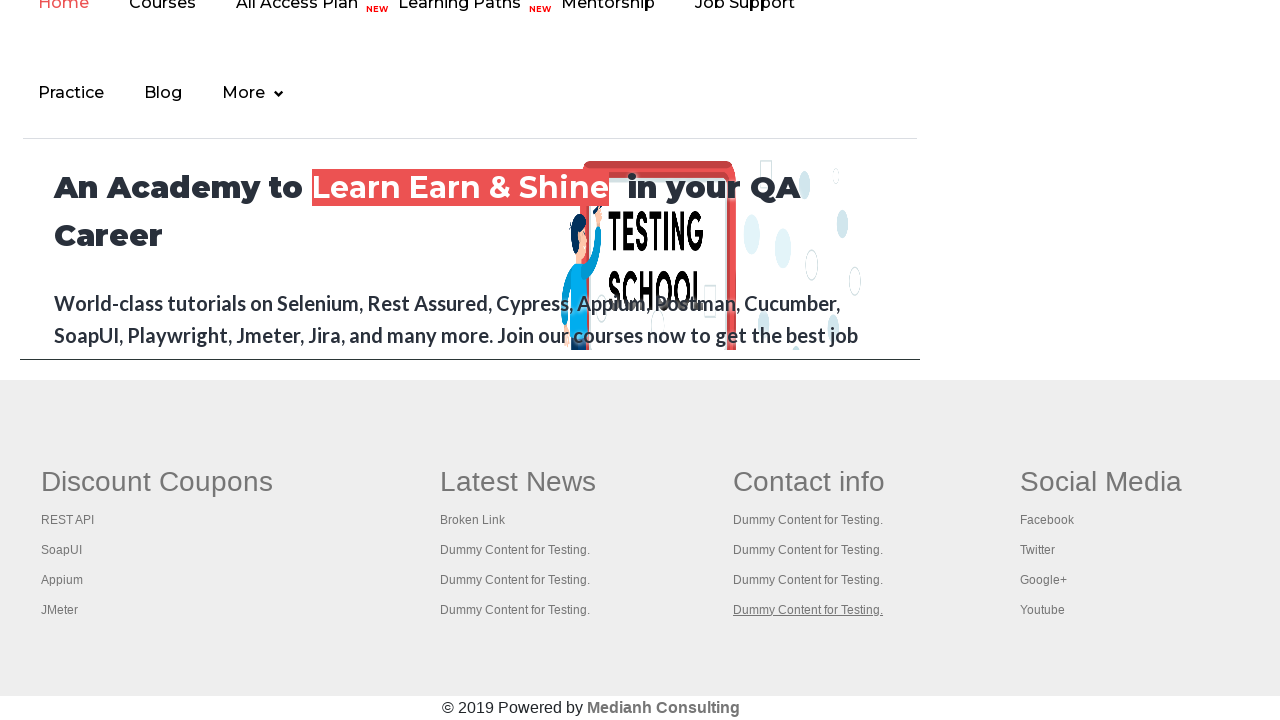

Selected option at index 2 from dropdown on xpath=//*[@id="dropdown-class-example"]
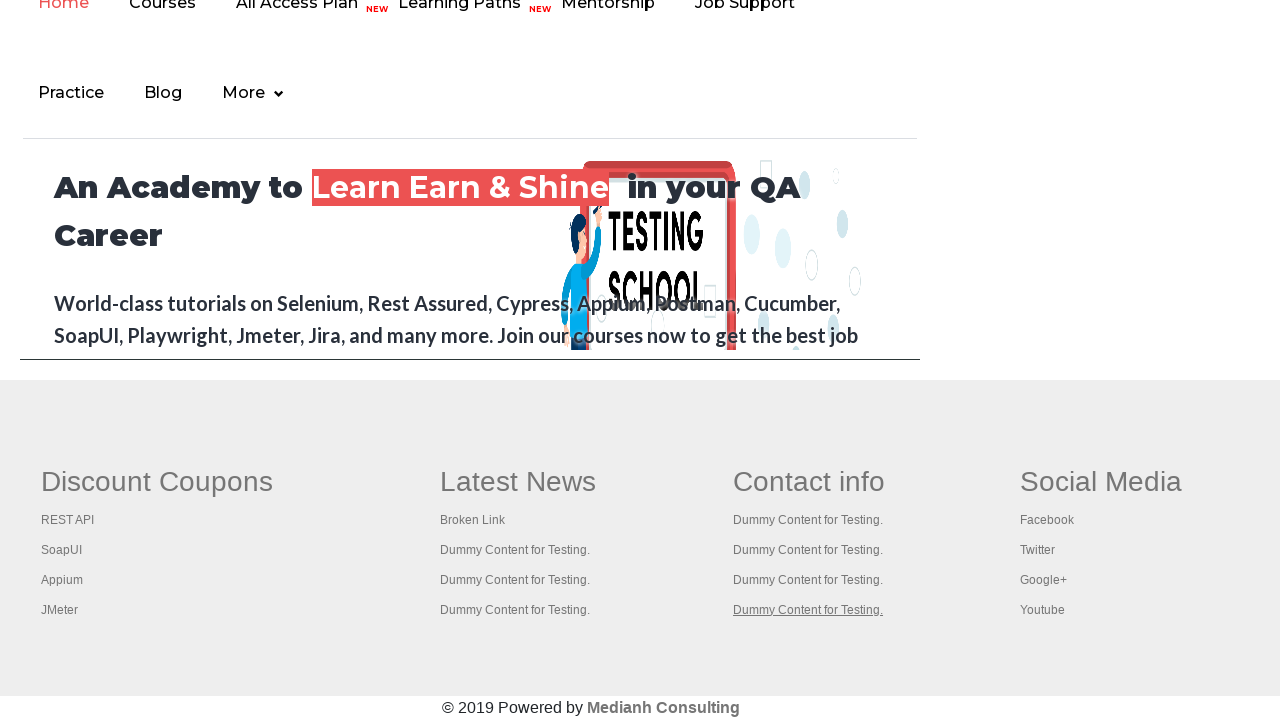

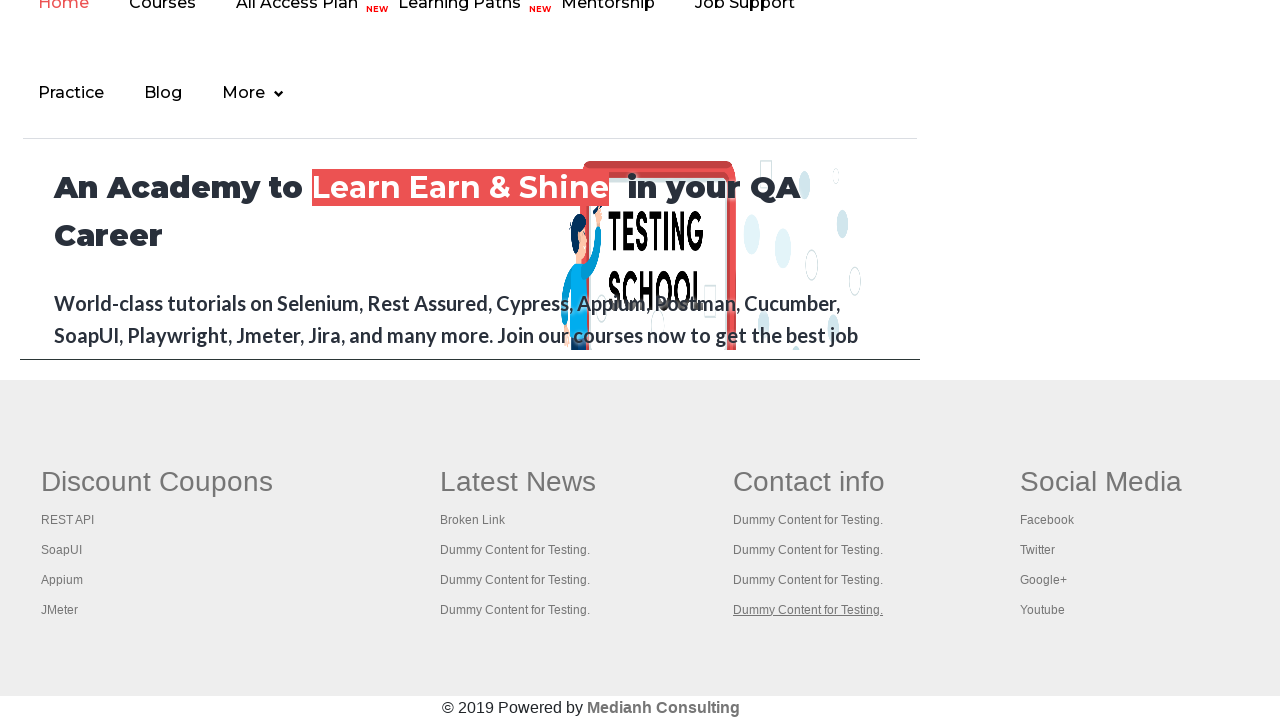